Tests JavaScript prompt dialog handling by entering text and accepting

Starting URL: https://the-internet.herokuapp.com/

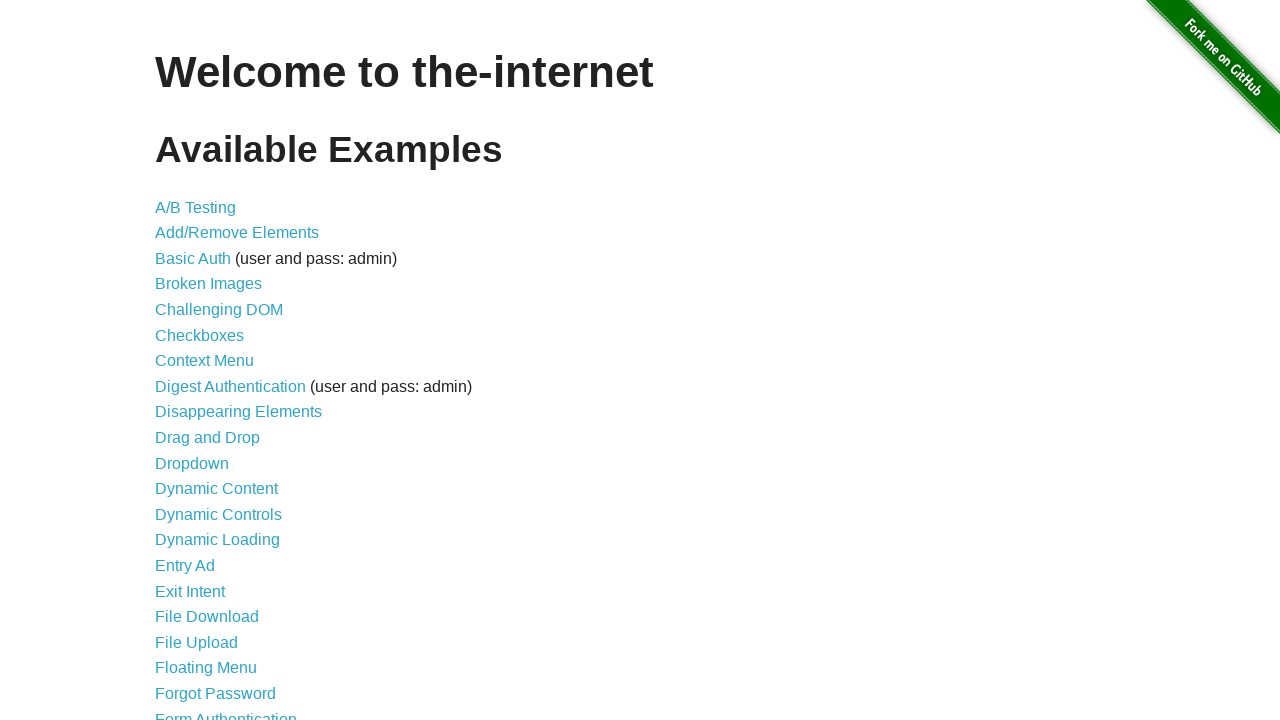

Clicked on JavaScript alerts link at (214, 361) on [href="/javascript_alerts"]
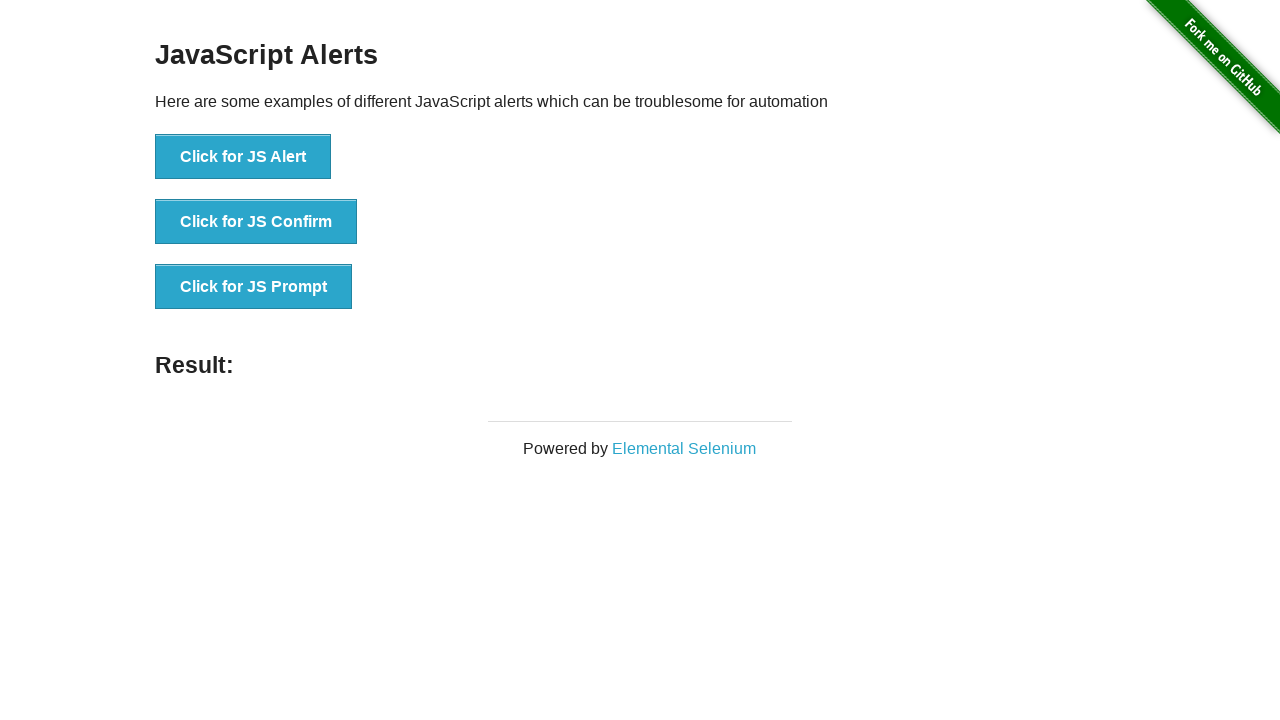

Set up dialog handler to accept prompt with text 'This is a prompt'
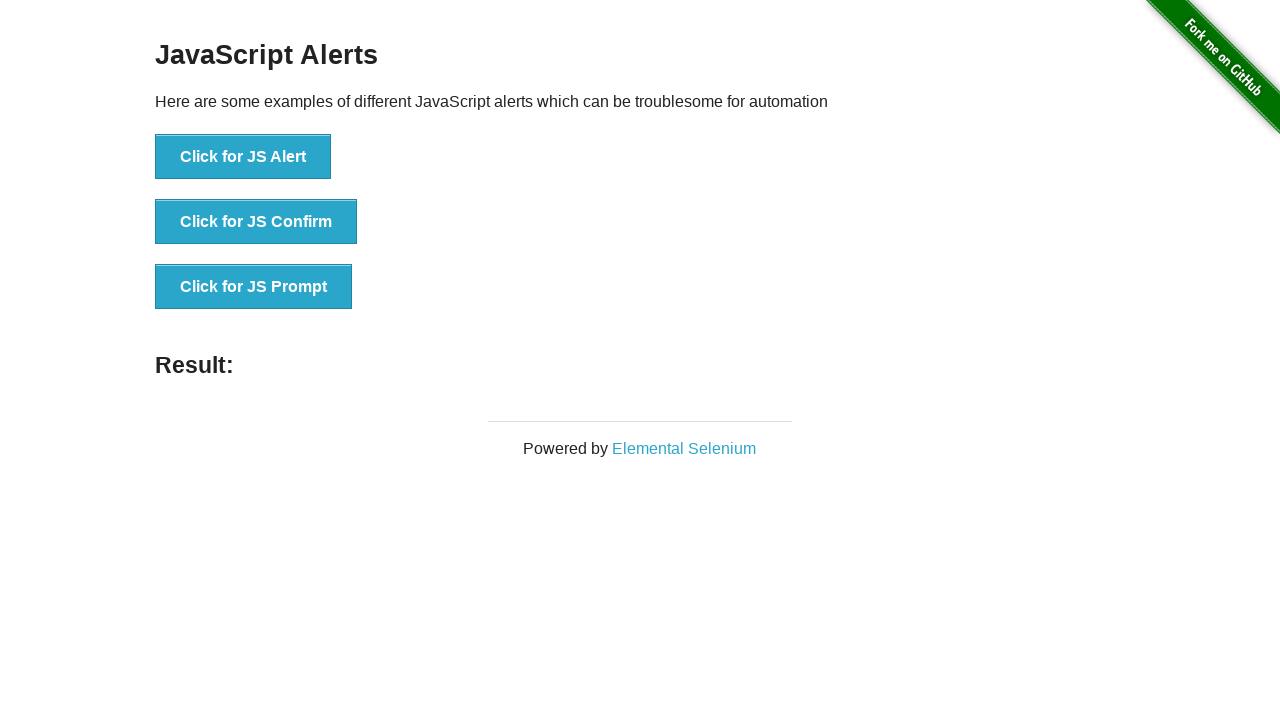

Clicked button to trigger JavaScript prompt dialog at (254, 287) on [onclick="jsPrompt()"]
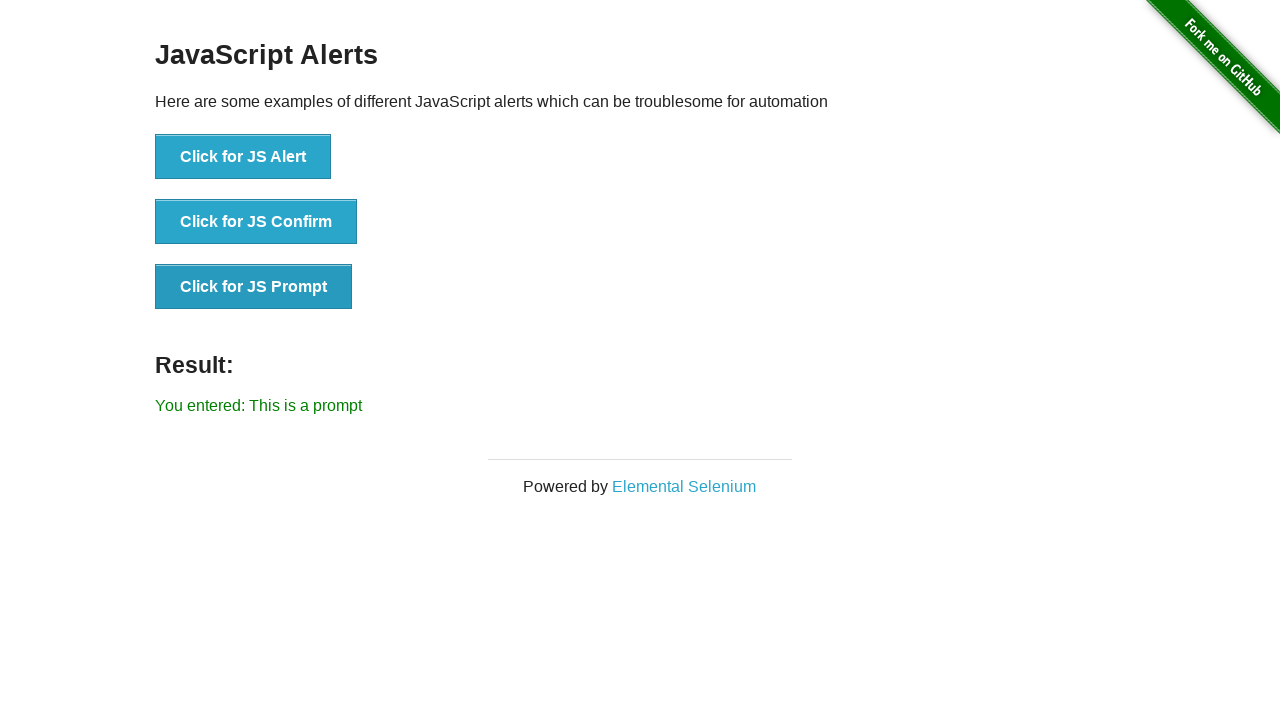

Verified that result message is visible after accepting prompt
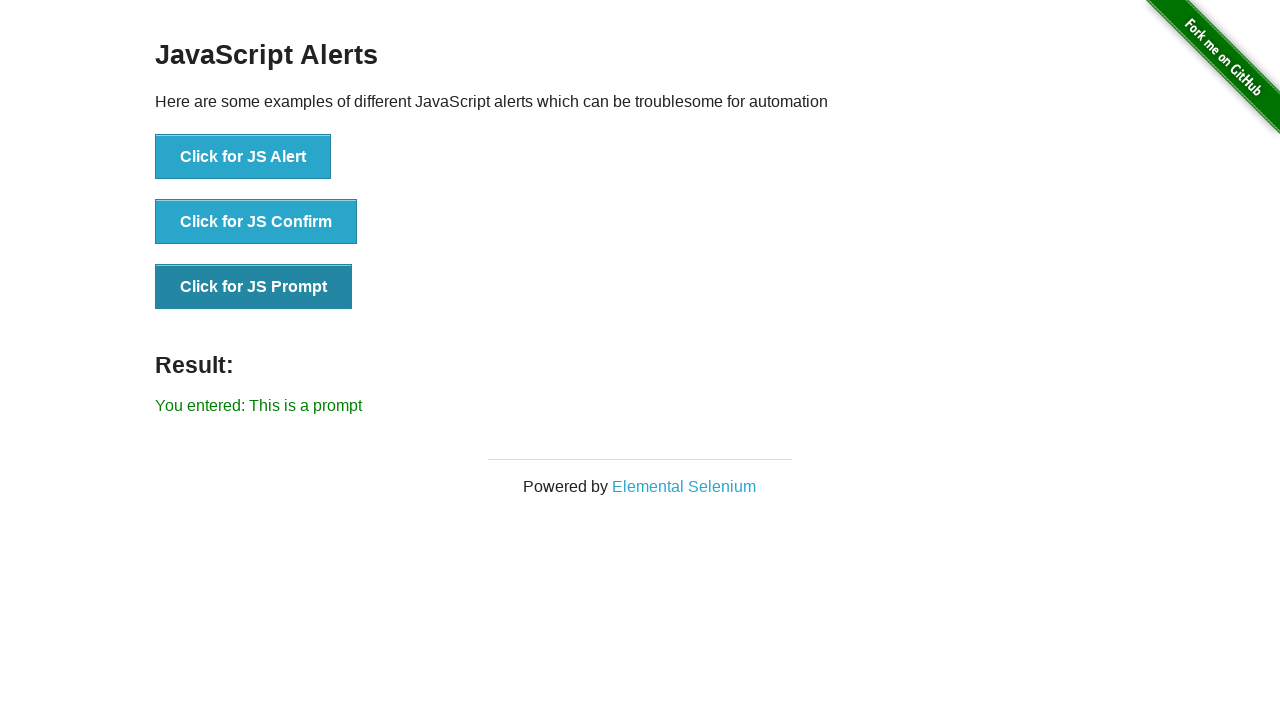

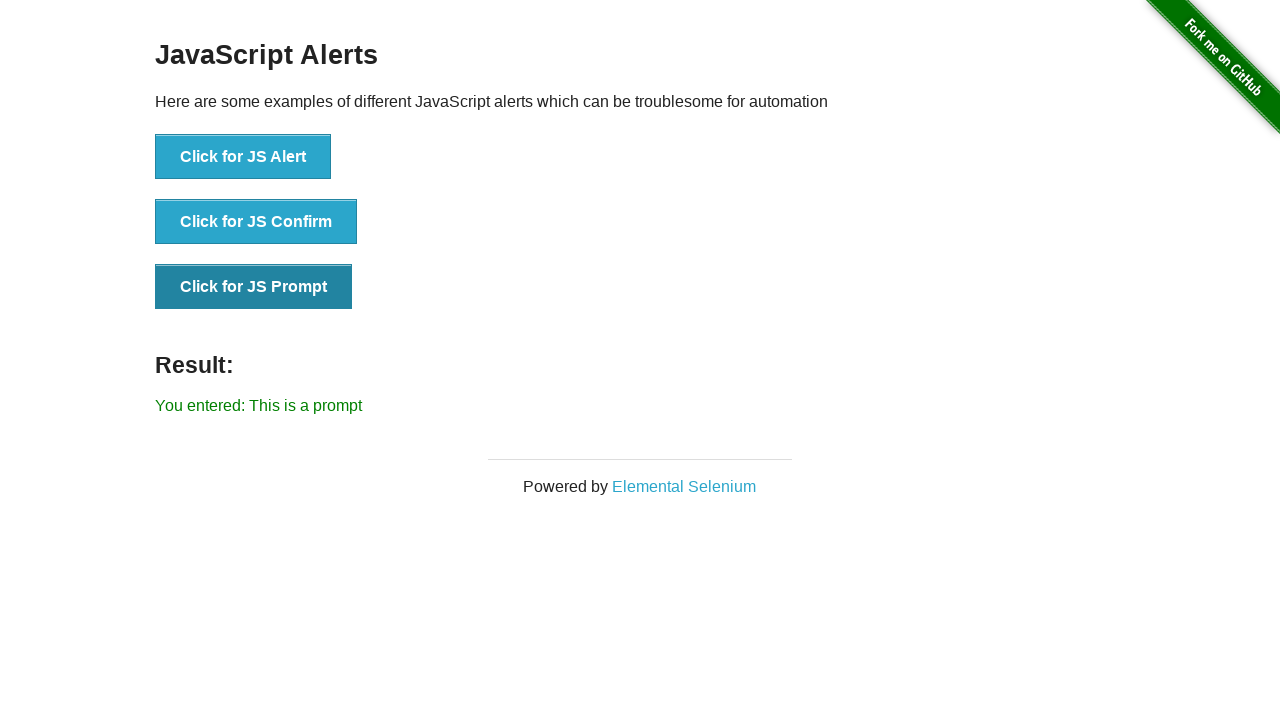